Tests the Sample App form validation by entering only a username and clicking login, expecting an invalid credentials message

Starting URL: http://uitestingplayground.com/

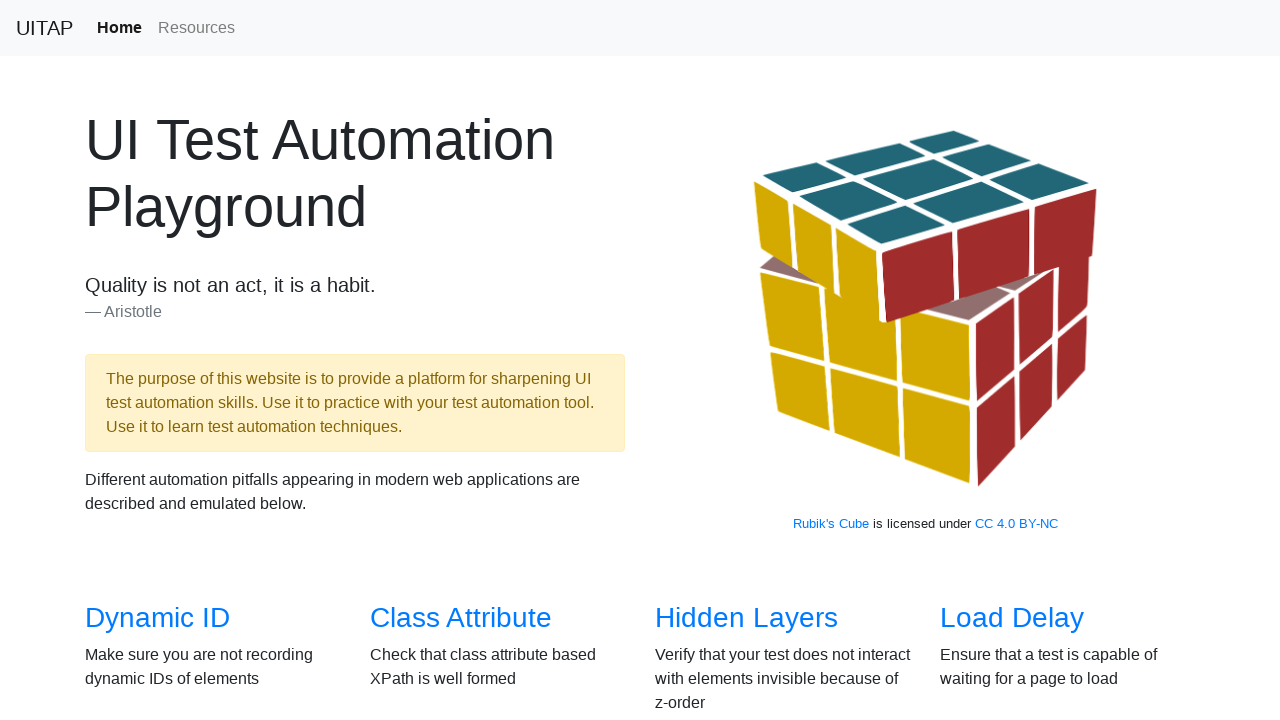

Clicked on Sample App link at (446, 360) on text=Sample App
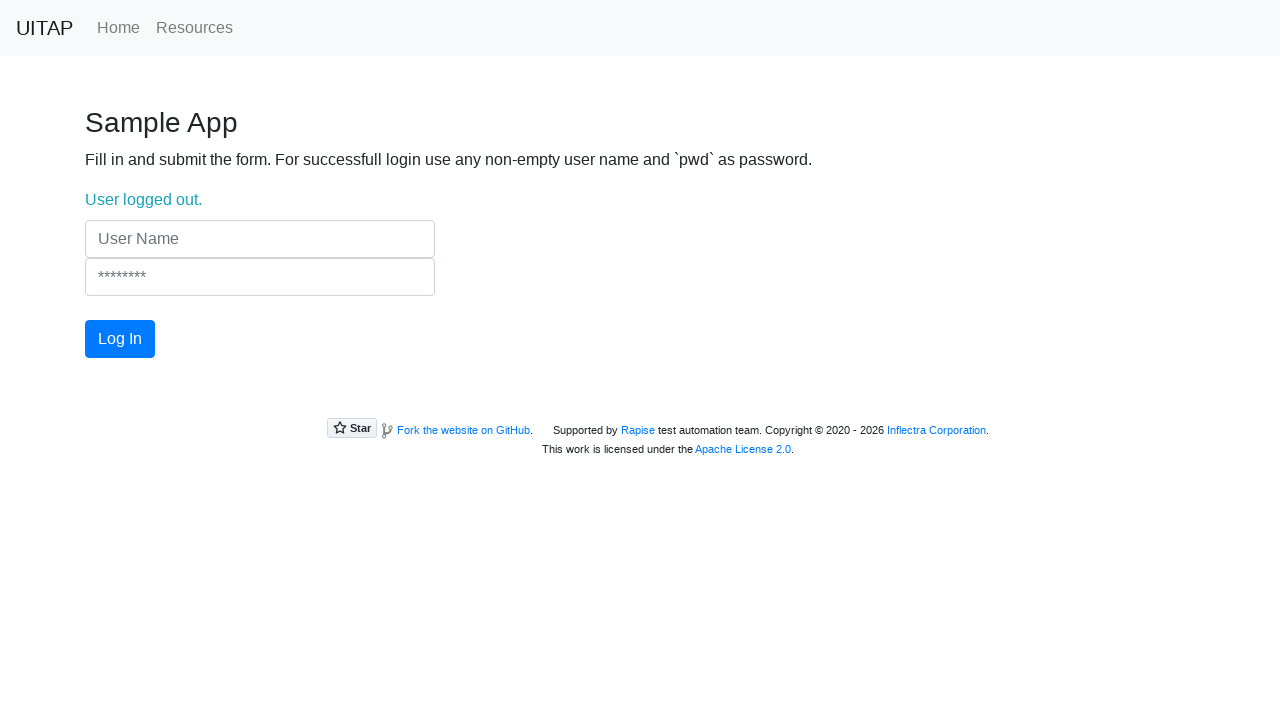

Entered username 'UserName' in the username field on input[name='UserName']
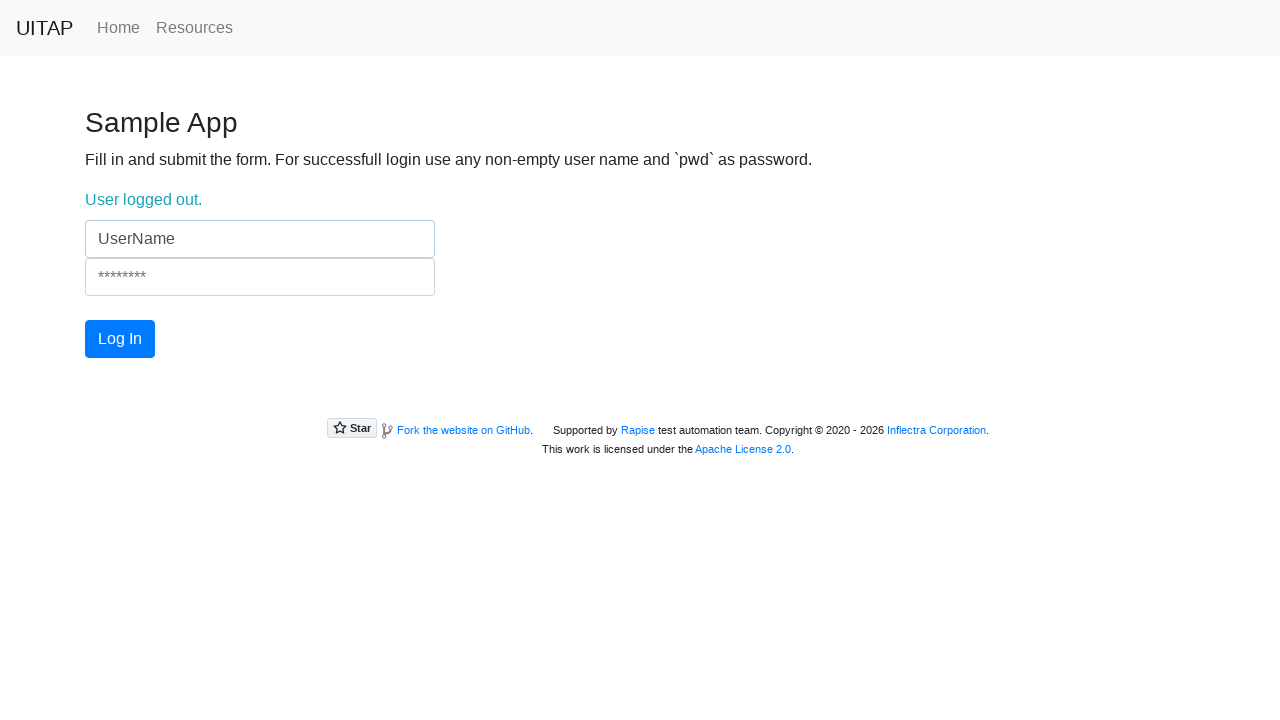

Clicked the login button without entering a password at (120, 339) on button.btn.btn-primary
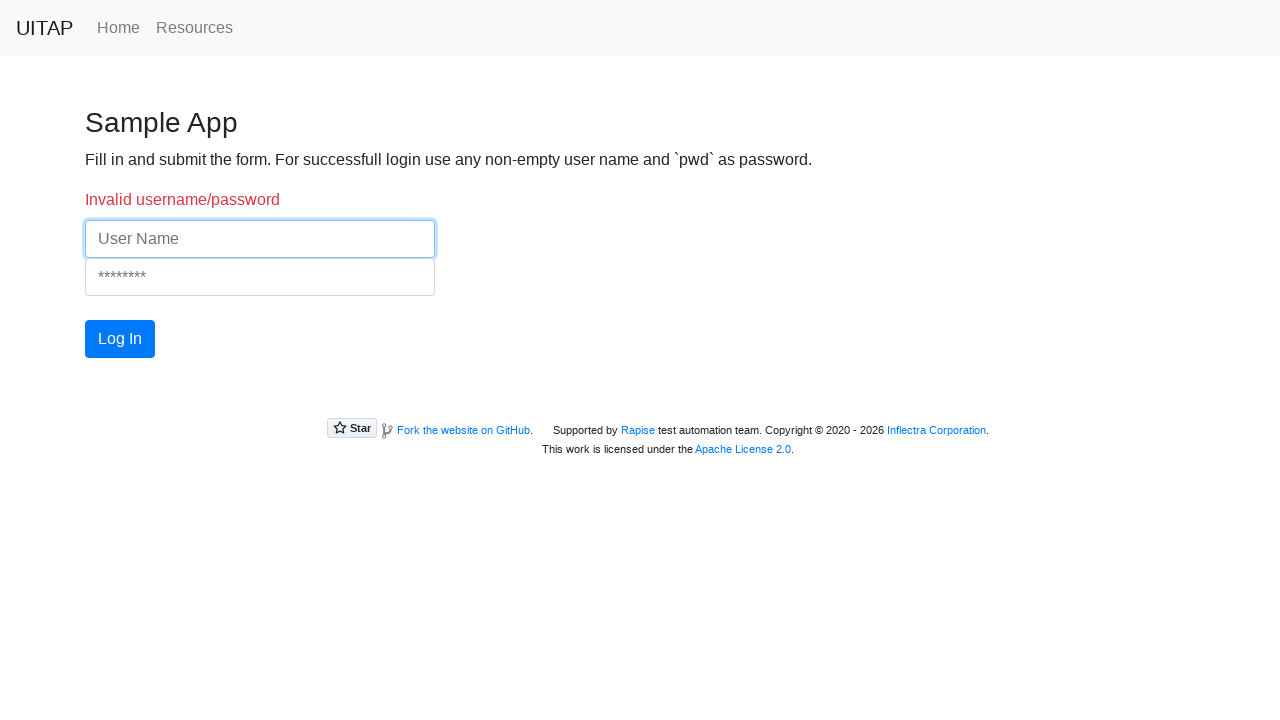

Invalid credentials error message displayed
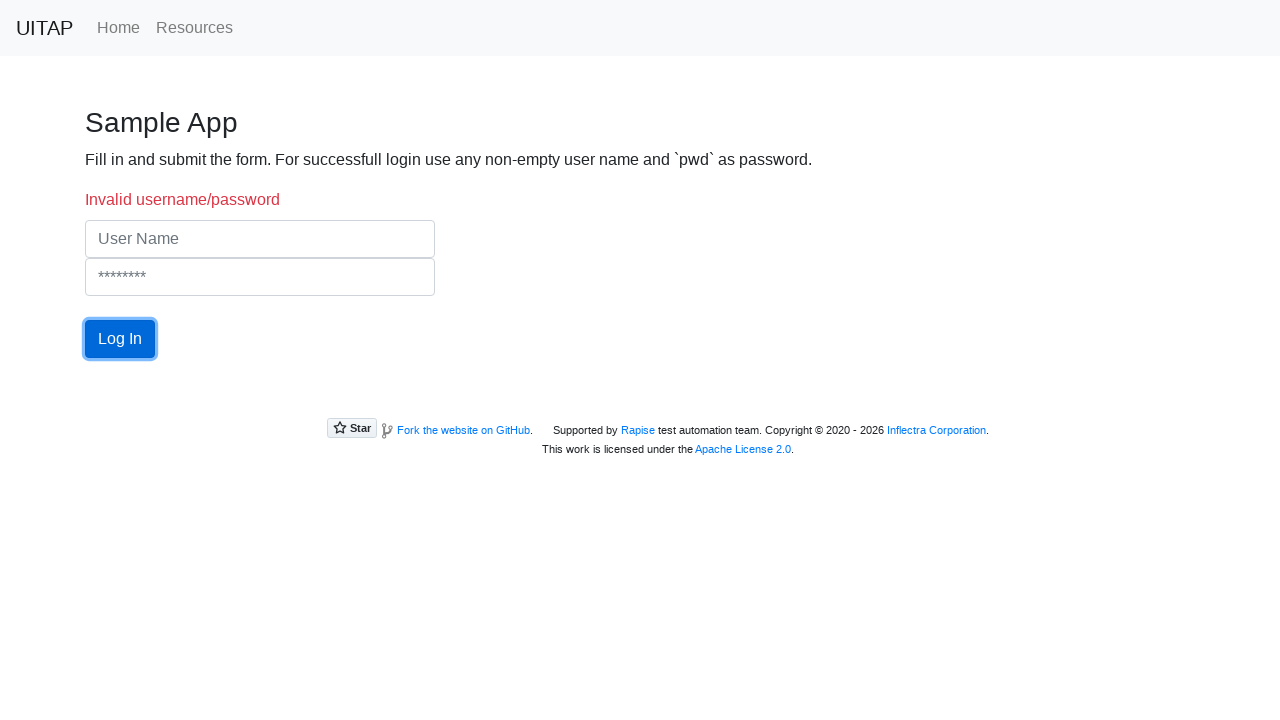

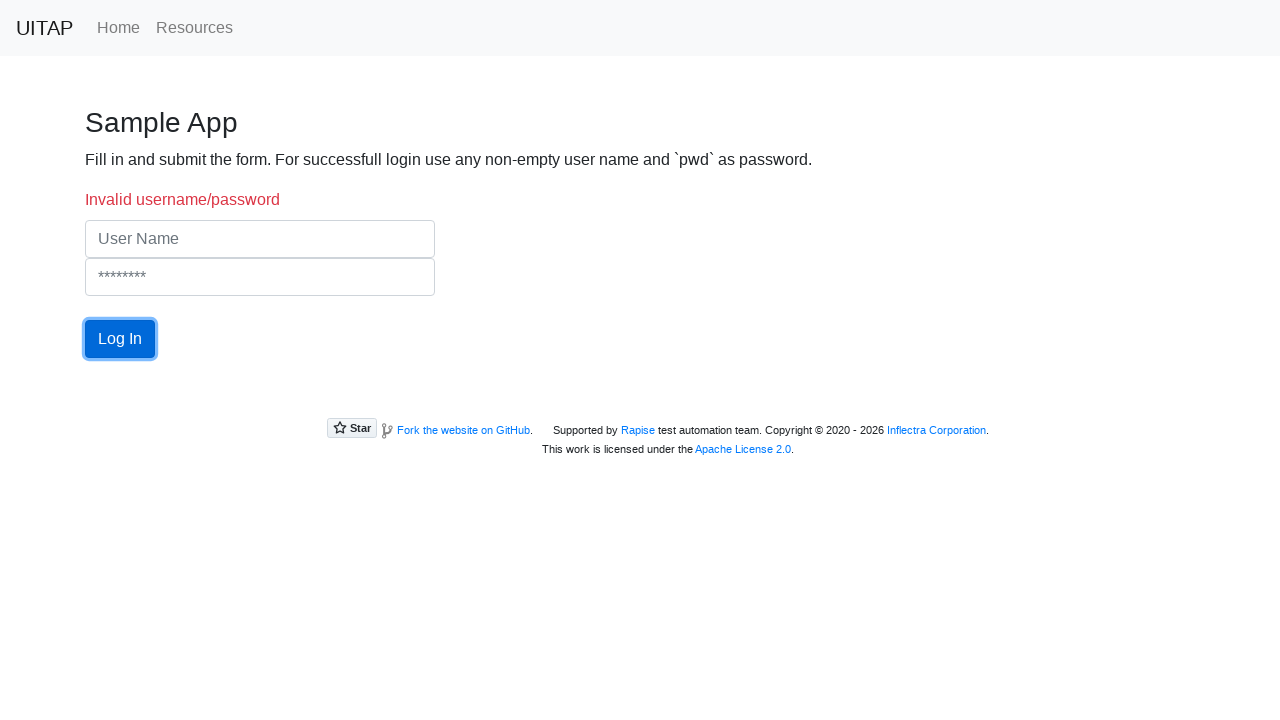